Tests that entered text is trimmed of whitespace when editing a todo item.

Starting URL: https://demo.playwright.dev/todomvc

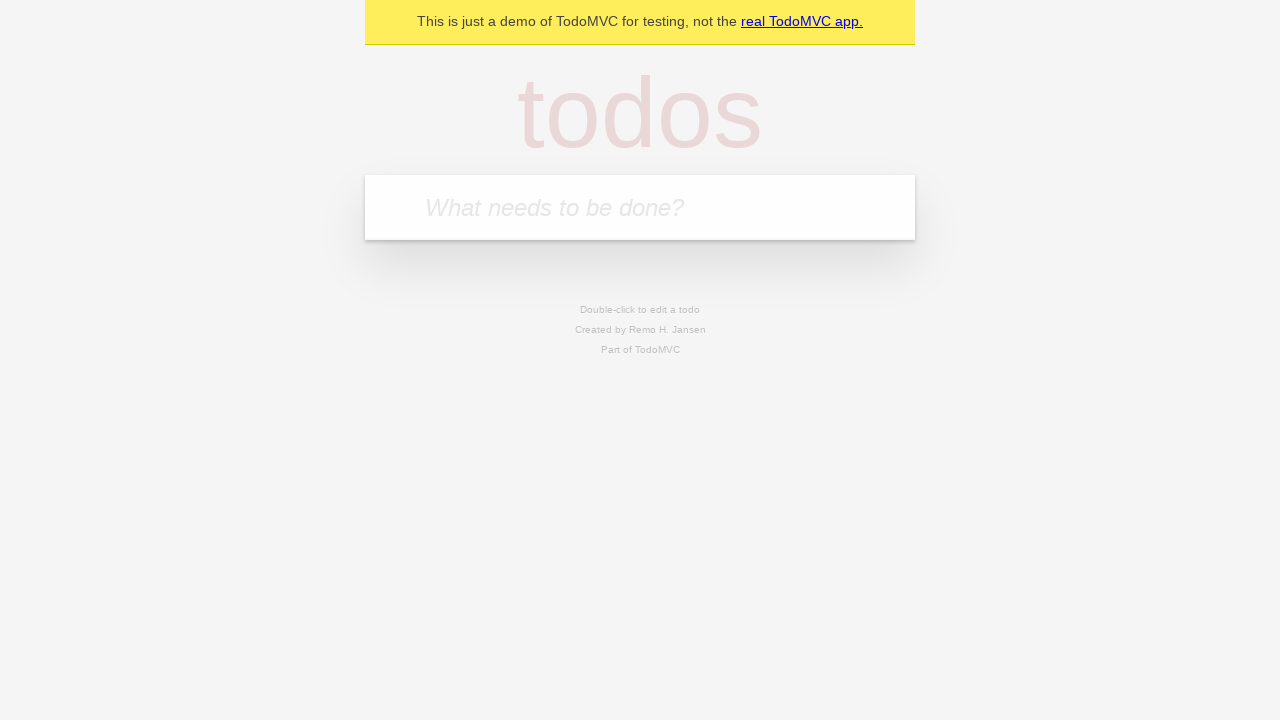

Filled new todo input with 'buy some cheese' on internal:attr=[placeholder="What needs to be done?"i]
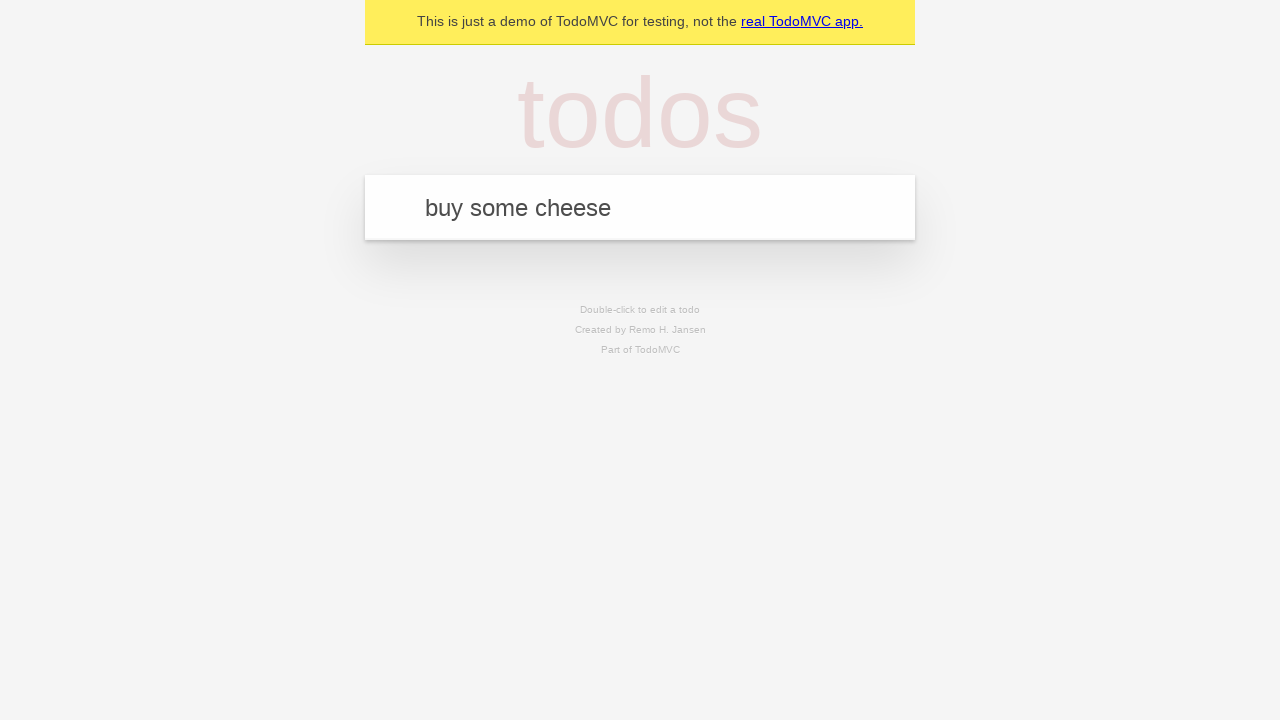

Pressed Enter to create todo item 'buy some cheese' on internal:attr=[placeholder="What needs to be done?"i]
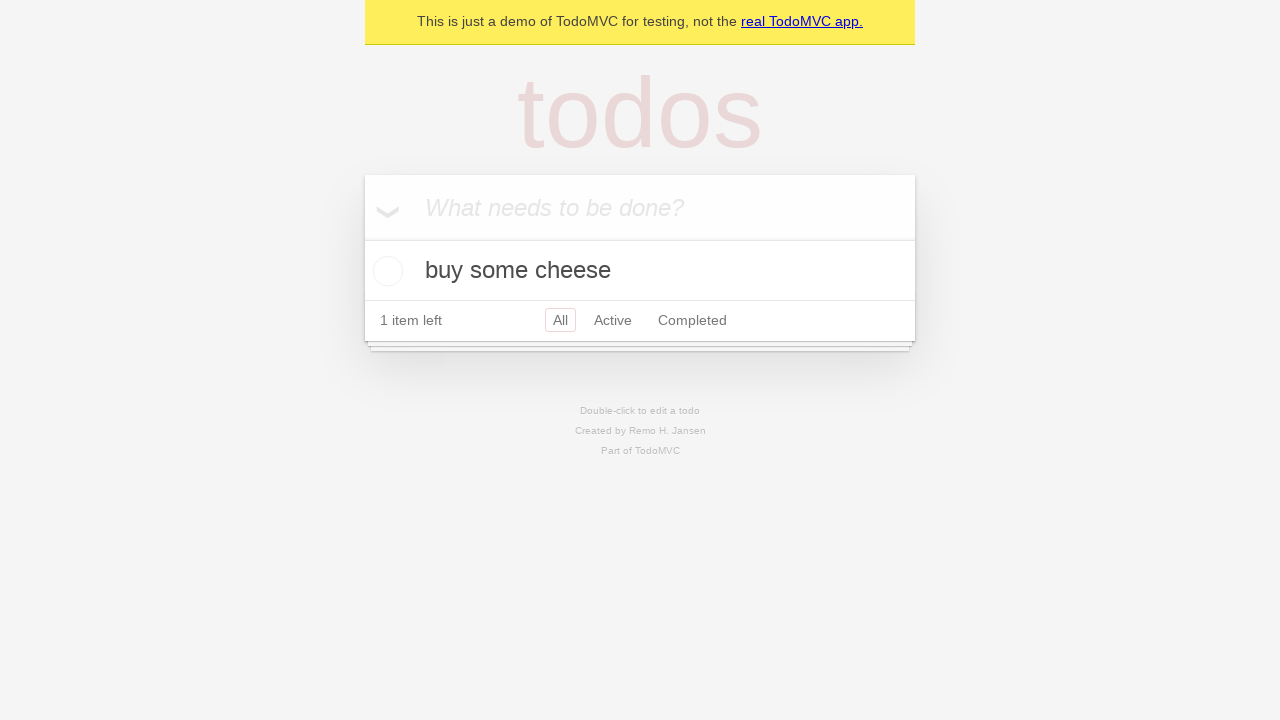

Filled new todo input with 'feed the cat' on internal:attr=[placeholder="What needs to be done?"i]
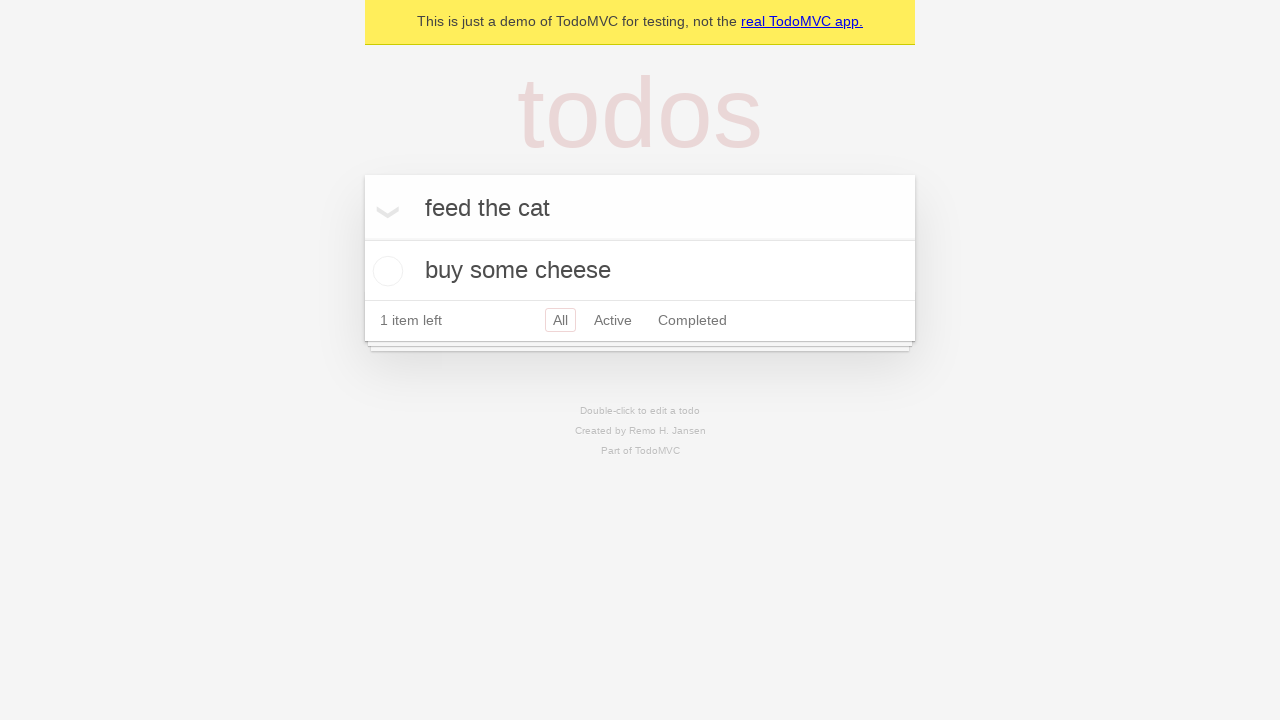

Pressed Enter to create todo item 'feed the cat' on internal:attr=[placeholder="What needs to be done?"i]
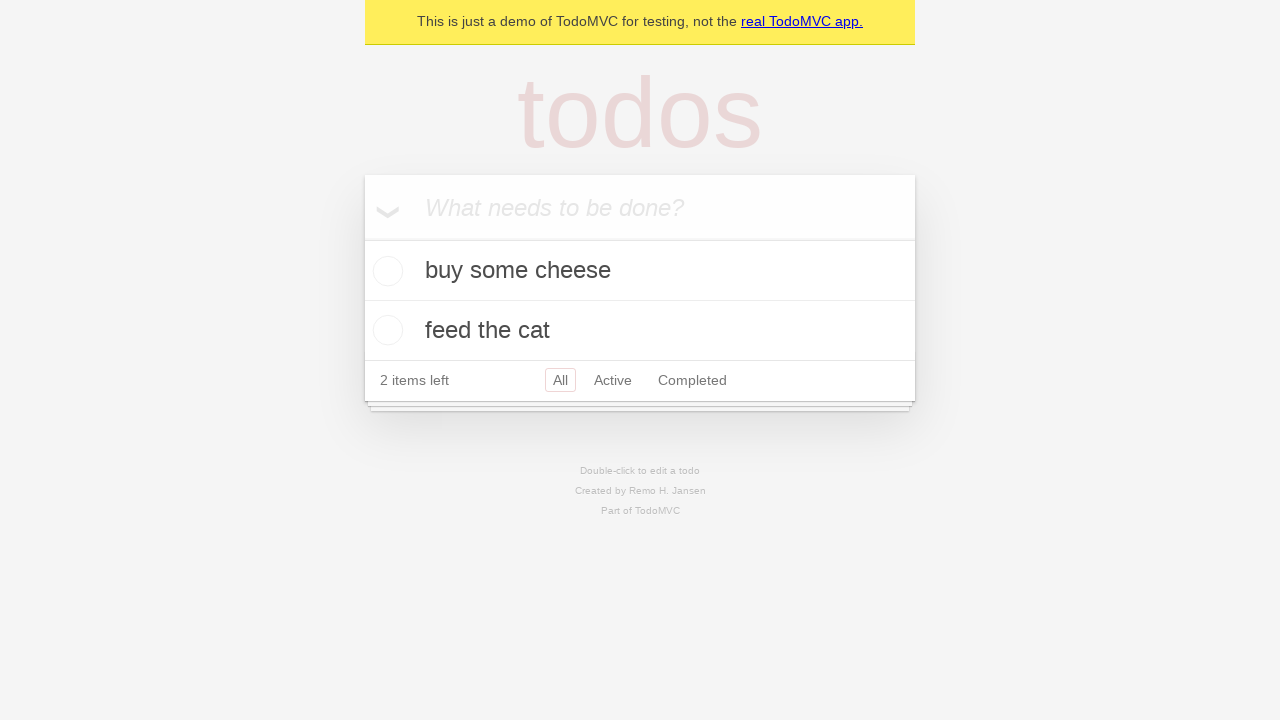

Filled new todo input with 'book a doctors appointment' on internal:attr=[placeholder="What needs to be done?"i]
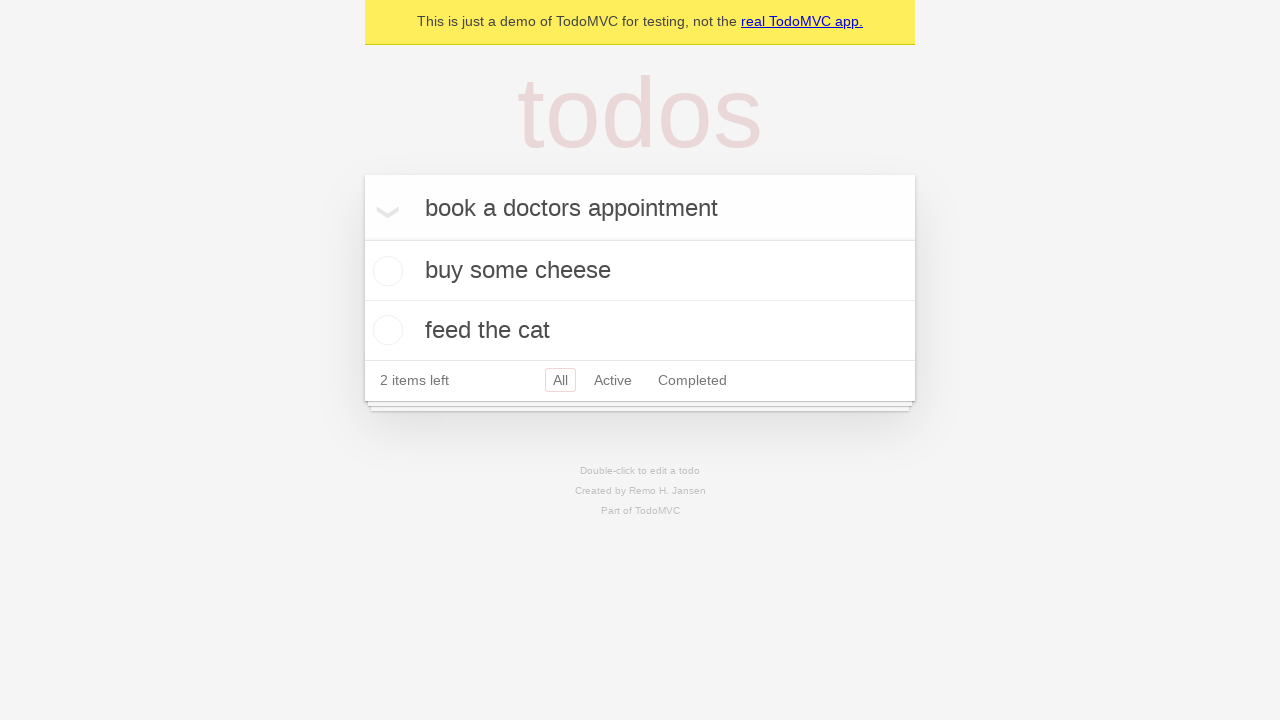

Pressed Enter to create todo item 'book a doctors appointment' on internal:attr=[placeholder="What needs to be done?"i]
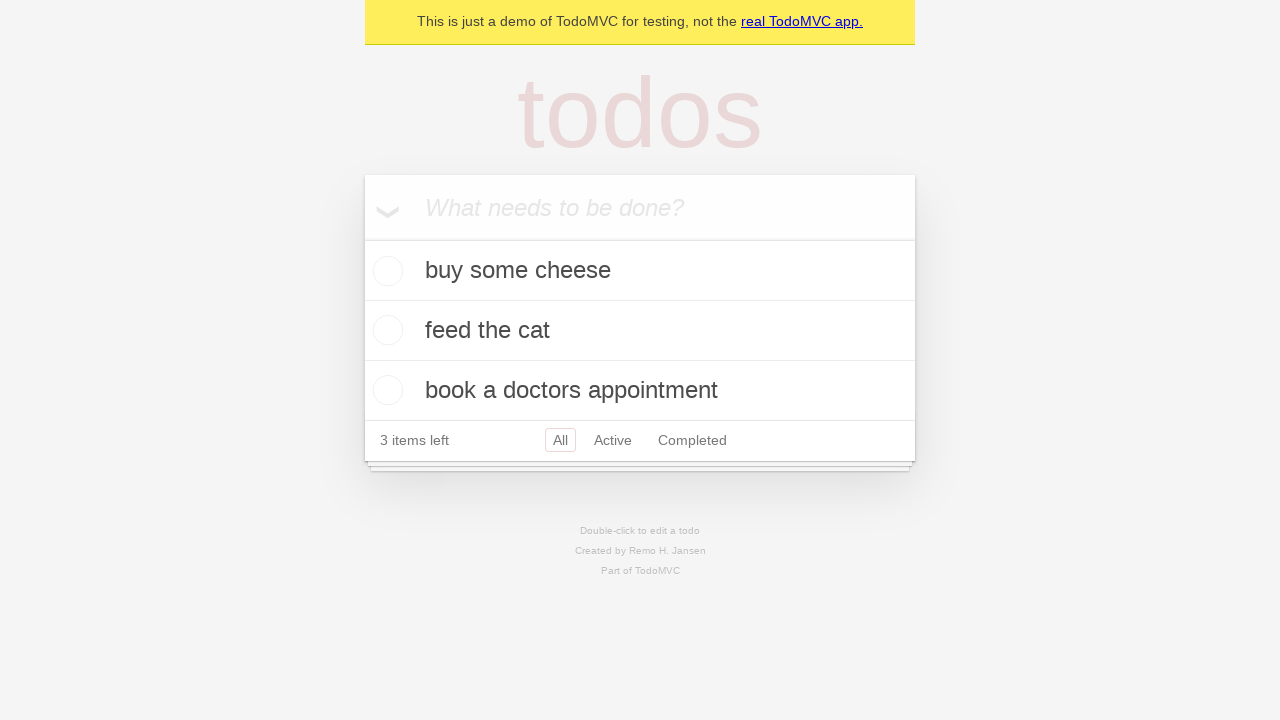

All three todo items created and loaded
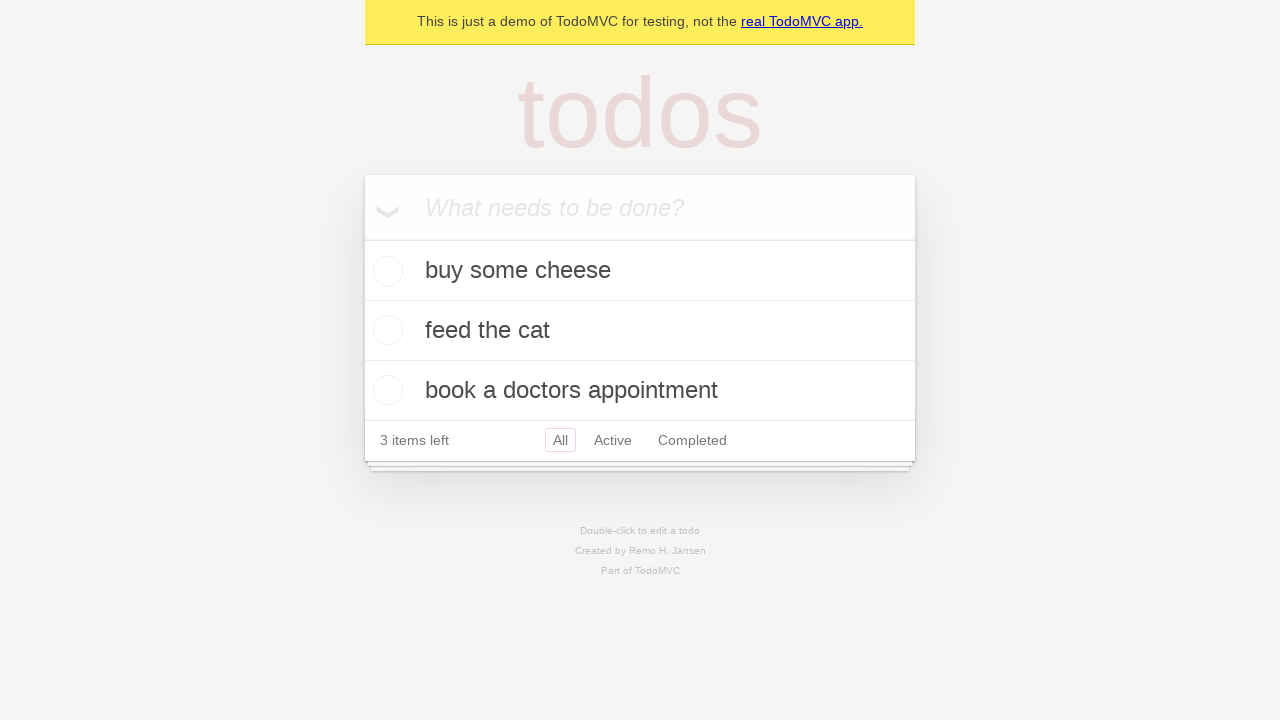

Double-clicked second todo item to enter edit mode at (640, 331) on [data-testid='todo-item'] >> nth=1
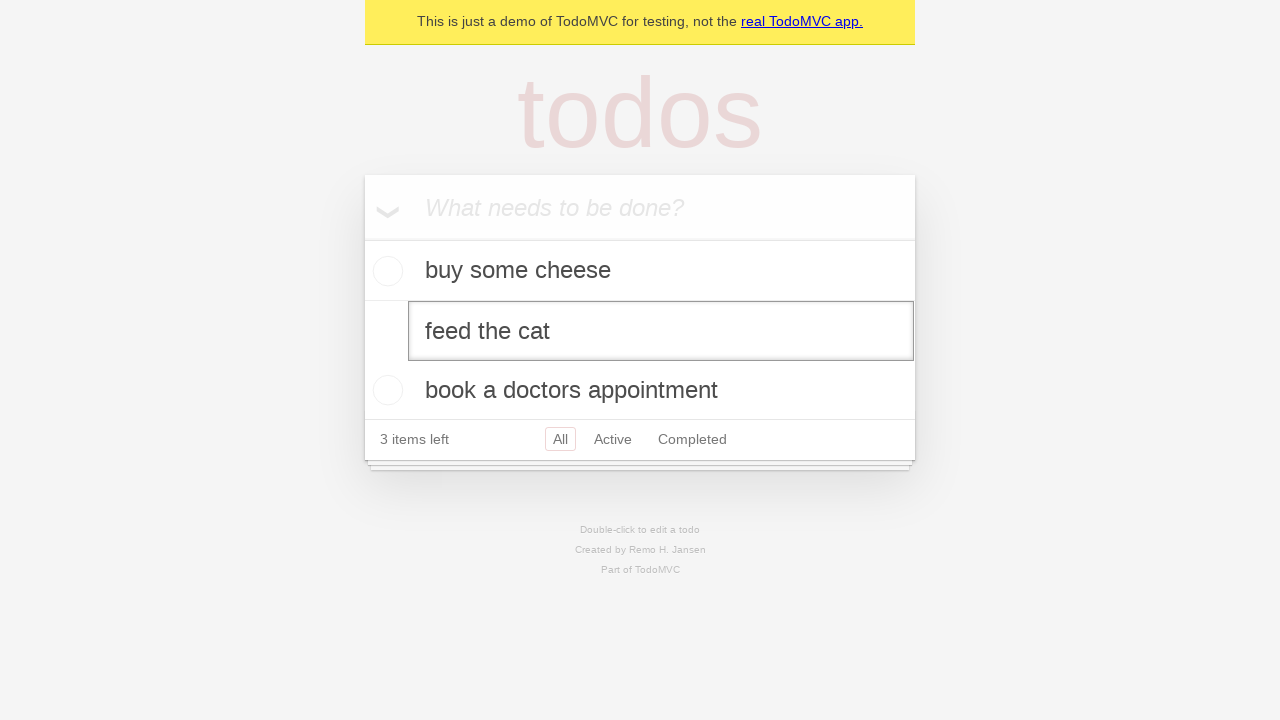

Filled edit field with text containing leading and trailing whitespace on [data-testid='todo-item'] >> nth=1 >> internal:role=textbox[name="Edit"i]
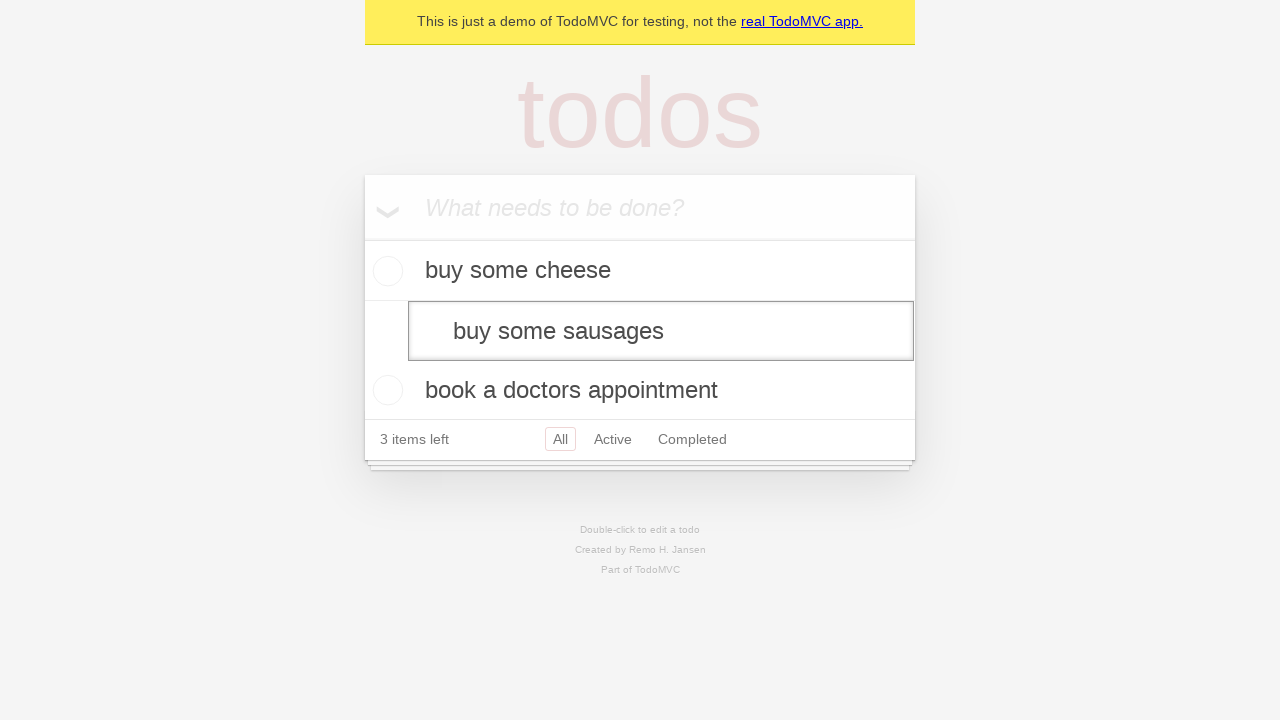

Pressed Enter to save edited todo with trimmed text on [data-testid='todo-item'] >> nth=1 >> internal:role=textbox[name="Edit"i]
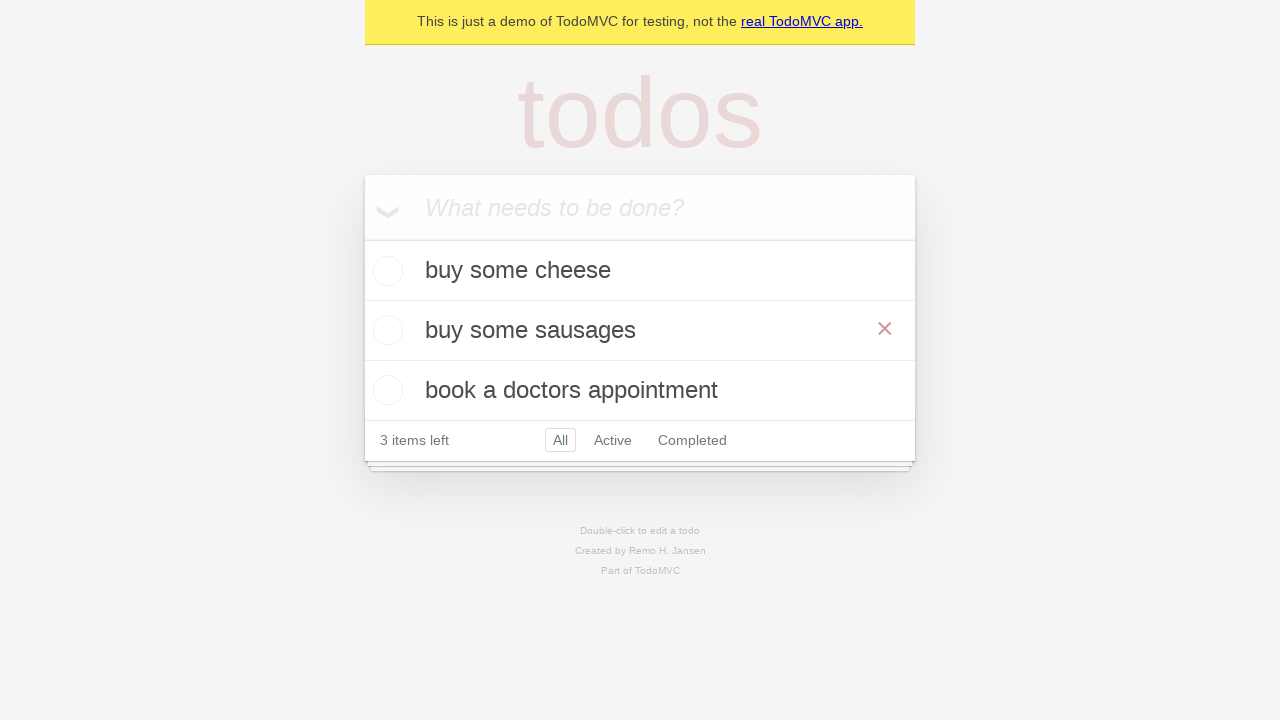

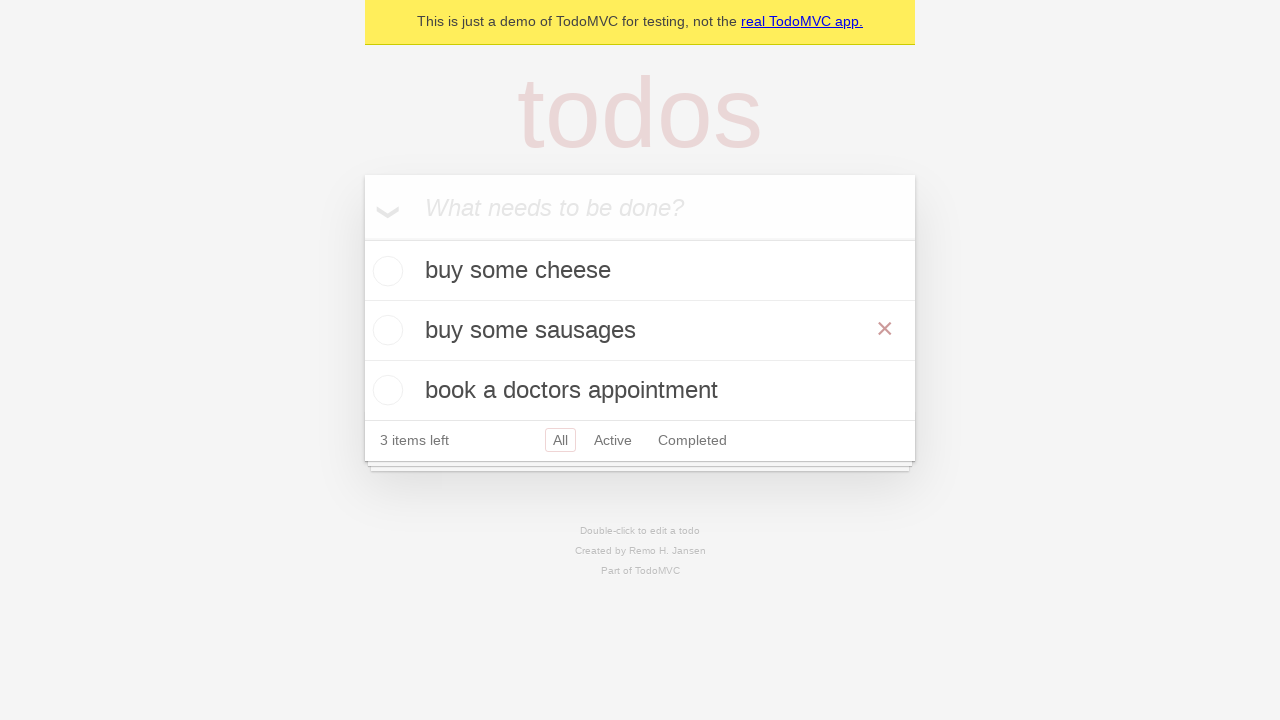